Tests adding an item to cart via API request and then verifies the item appears in the shopping cart page with correct details

Starting URL: https://ecommerce-playground.lambdatest.io/index.php/

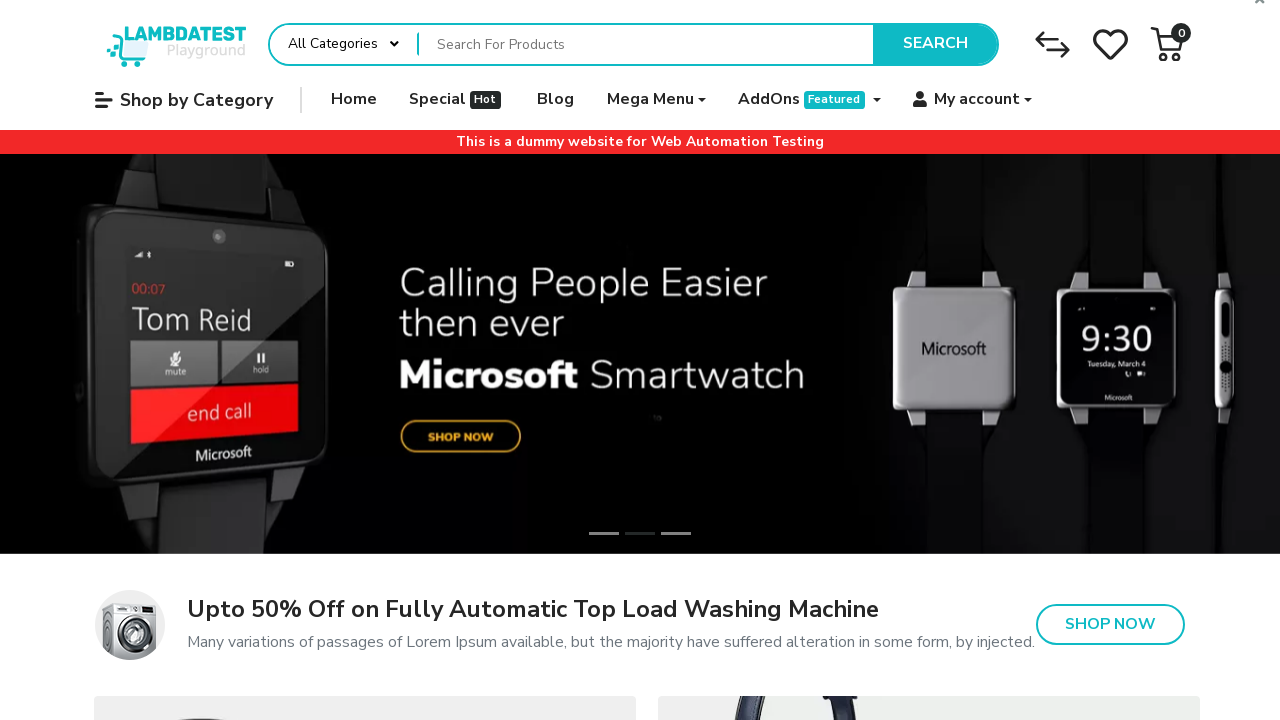

Added item (product_id: 28, quantity: 1) to cart via API request
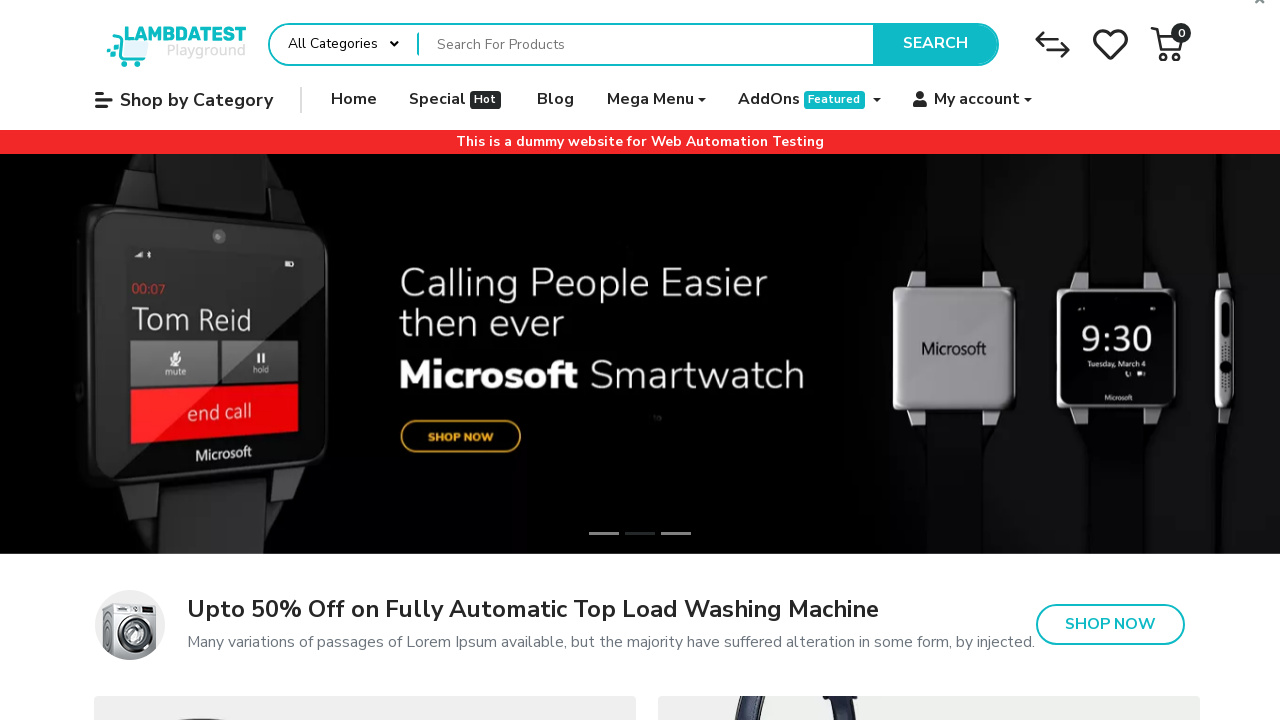

Navigated to shopping cart page
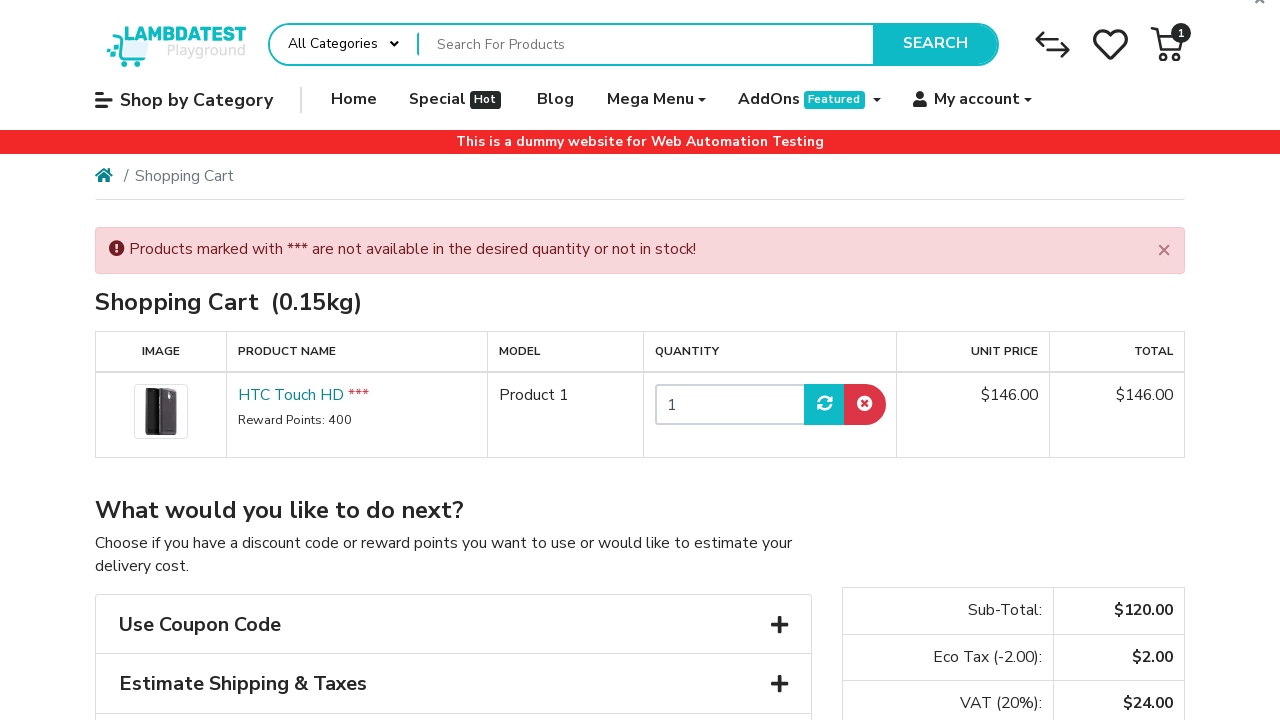

Verified HTC Touch HD product appears in cart
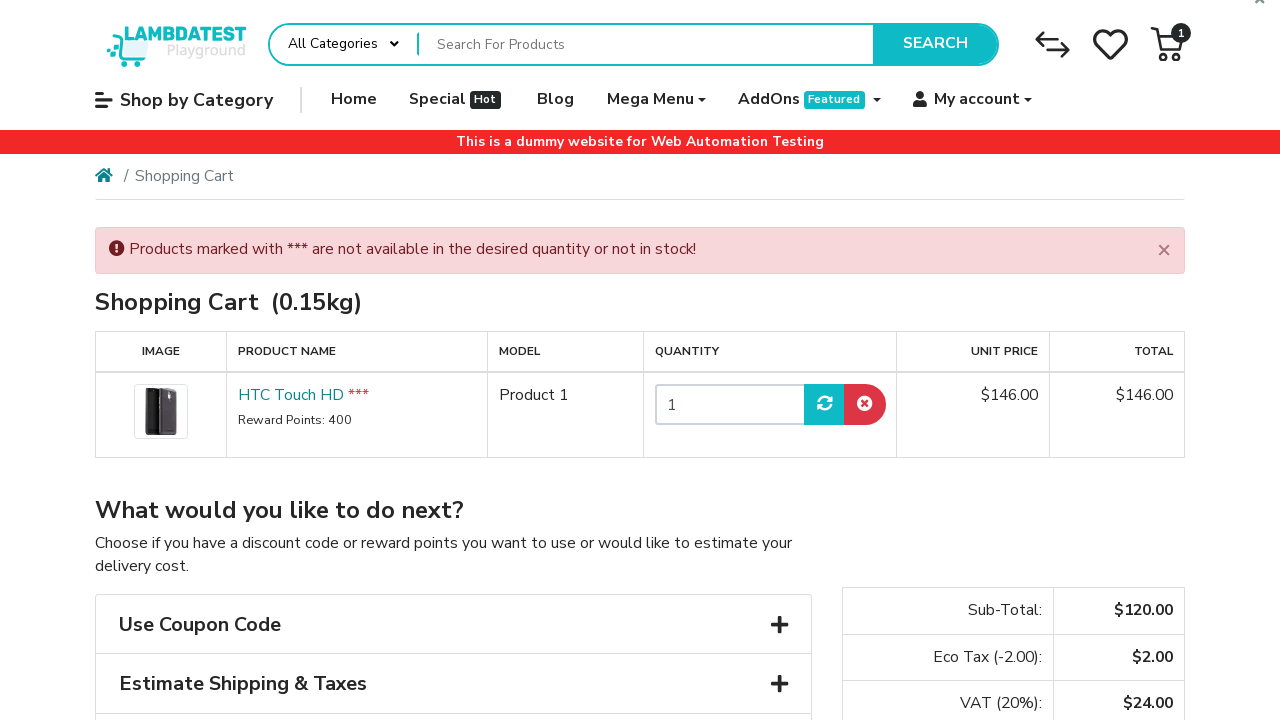

Verified product quantity is set to 1
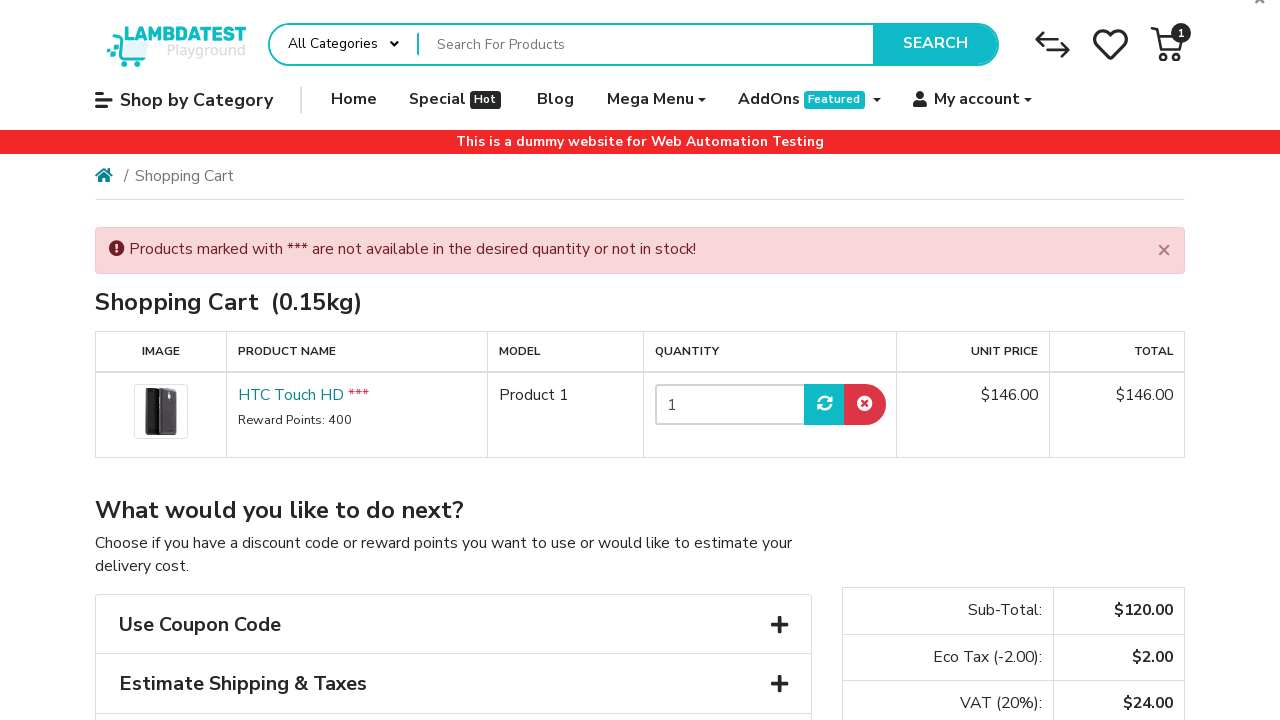

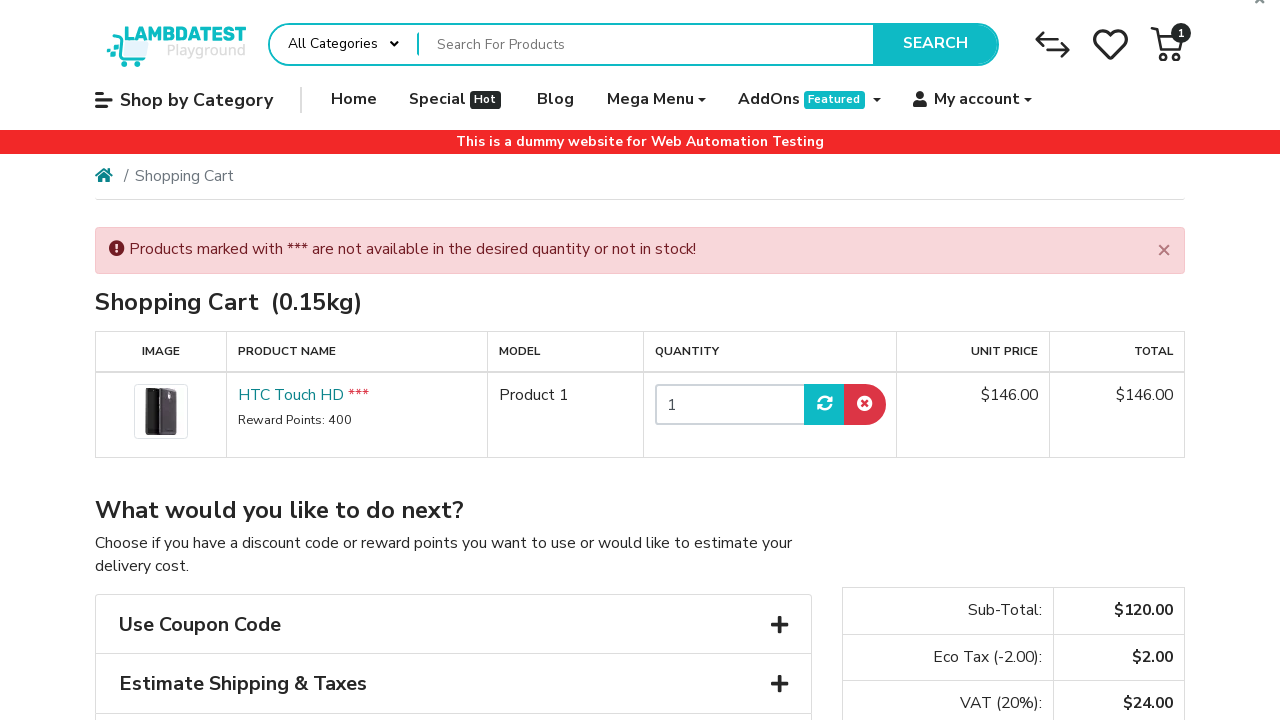